Tests various invisibility wait scenarios for Hello World and loading elements, then clicks Start and waits for loading to complete

Starting URL: http://the-internet.herokuapp.com/dynamic_loading/2

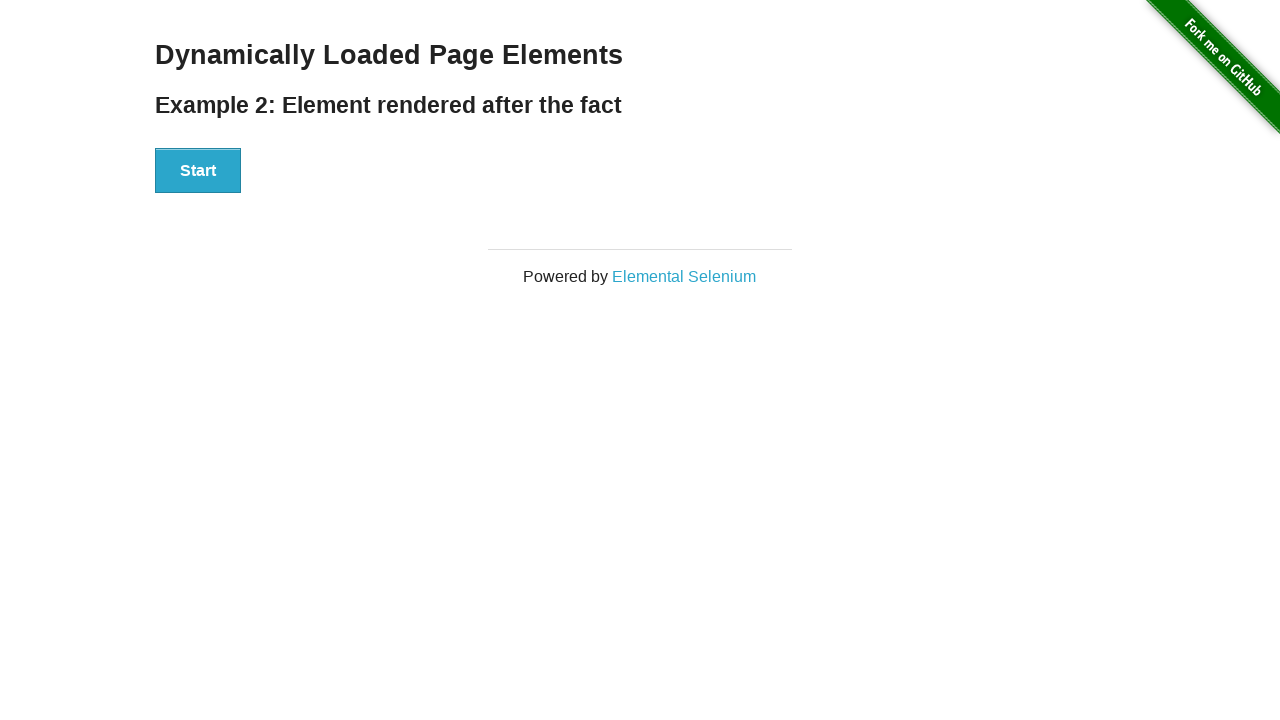

Waited for Hello World element to be invisible (not in DOM)
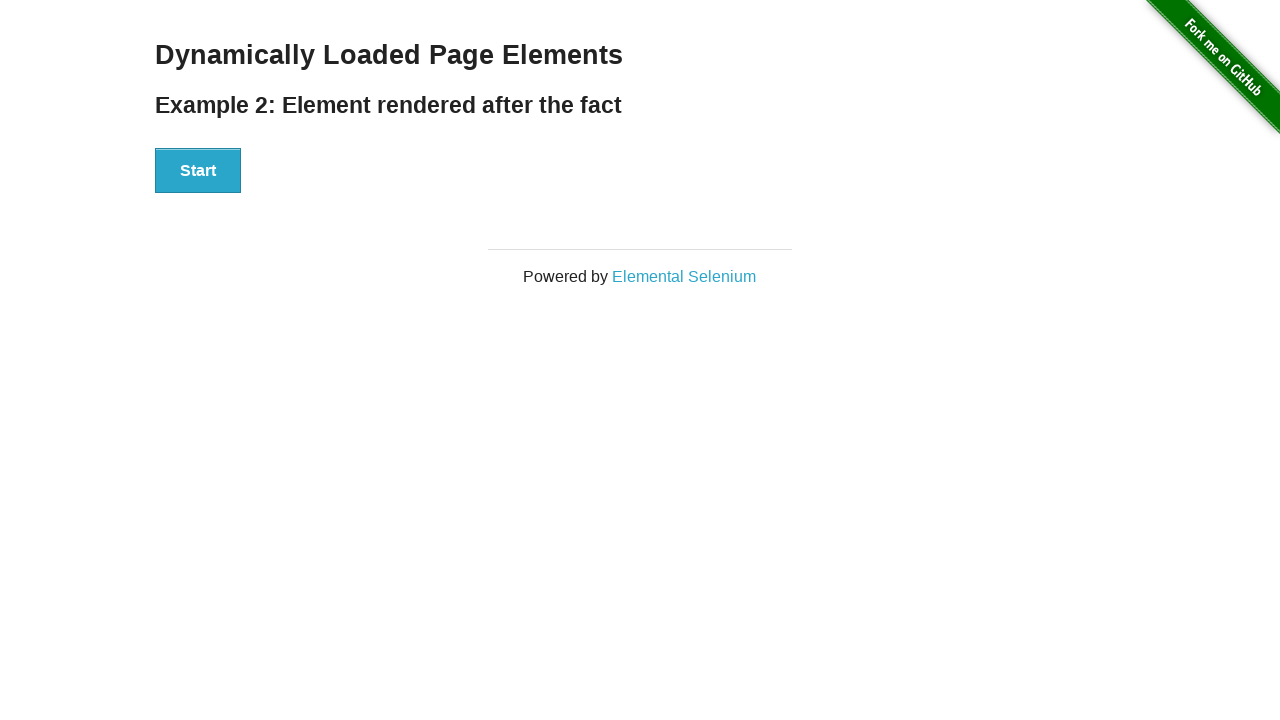

Waited for loading element to be invisible (in DOM but hidden)
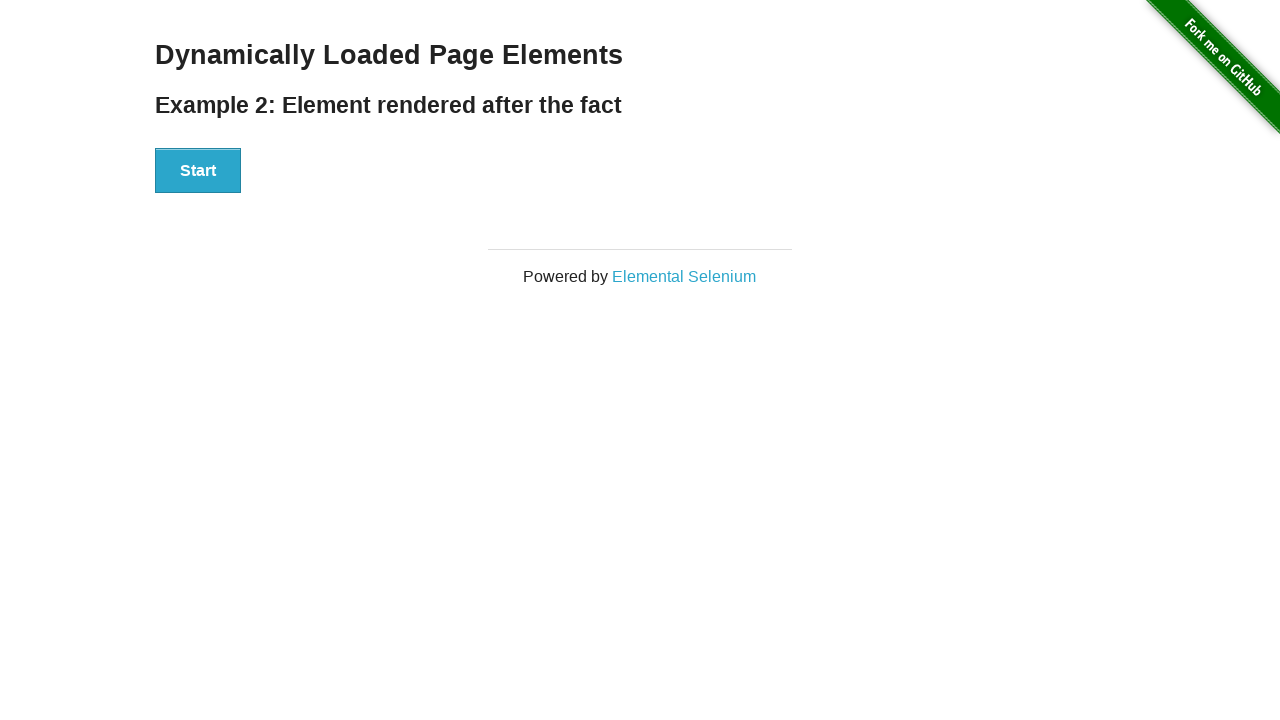

Clicked the Start button at (198, 171) on xpath=//button[text()='Start']
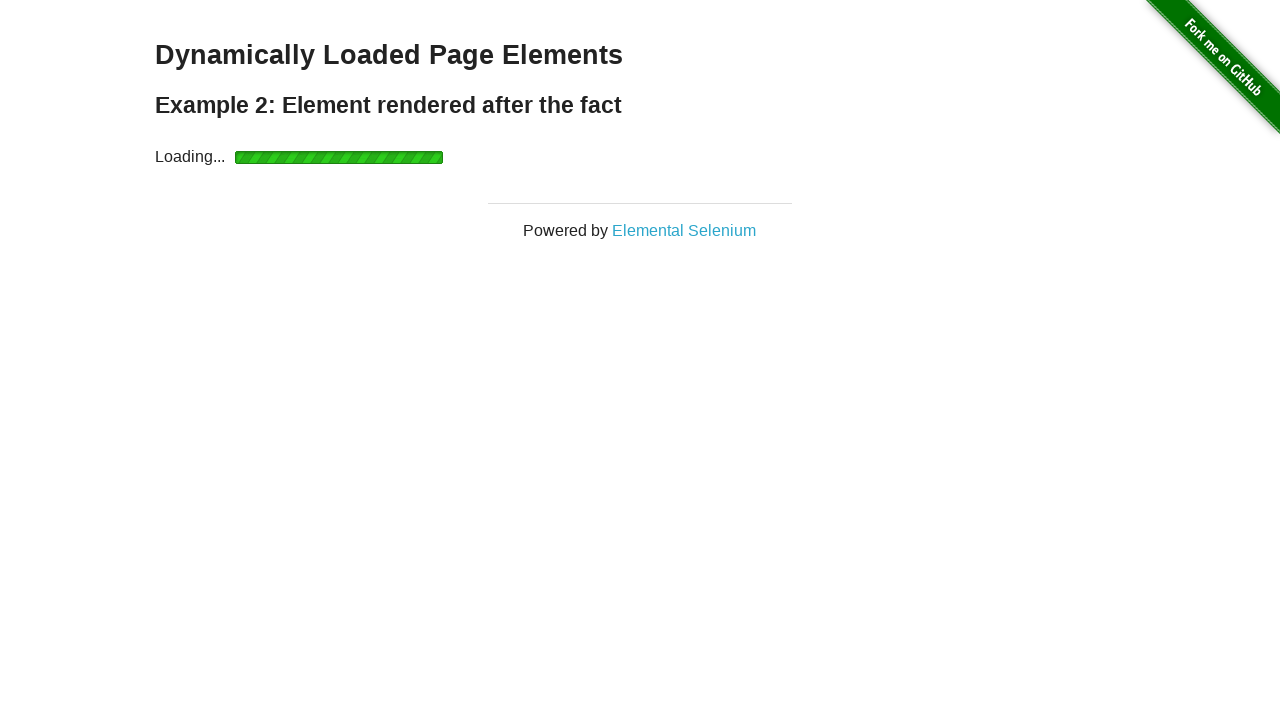

Waited for loading element to become invisible after clicking Start
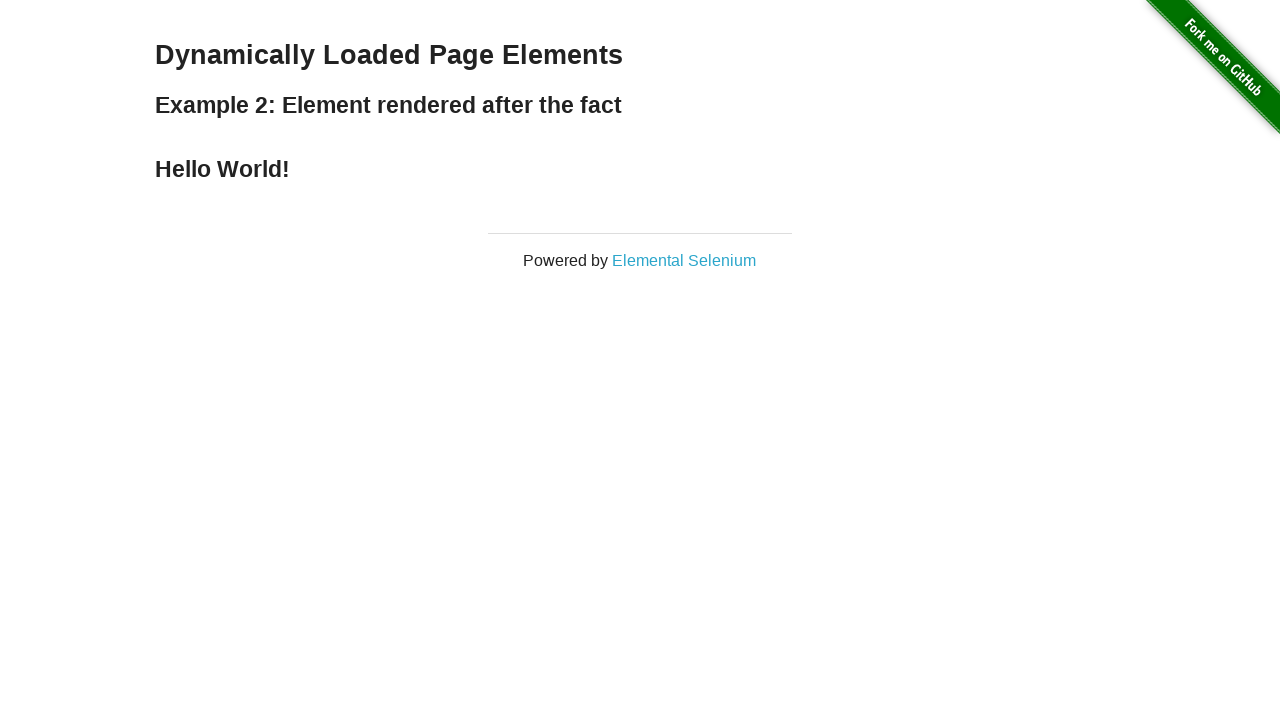

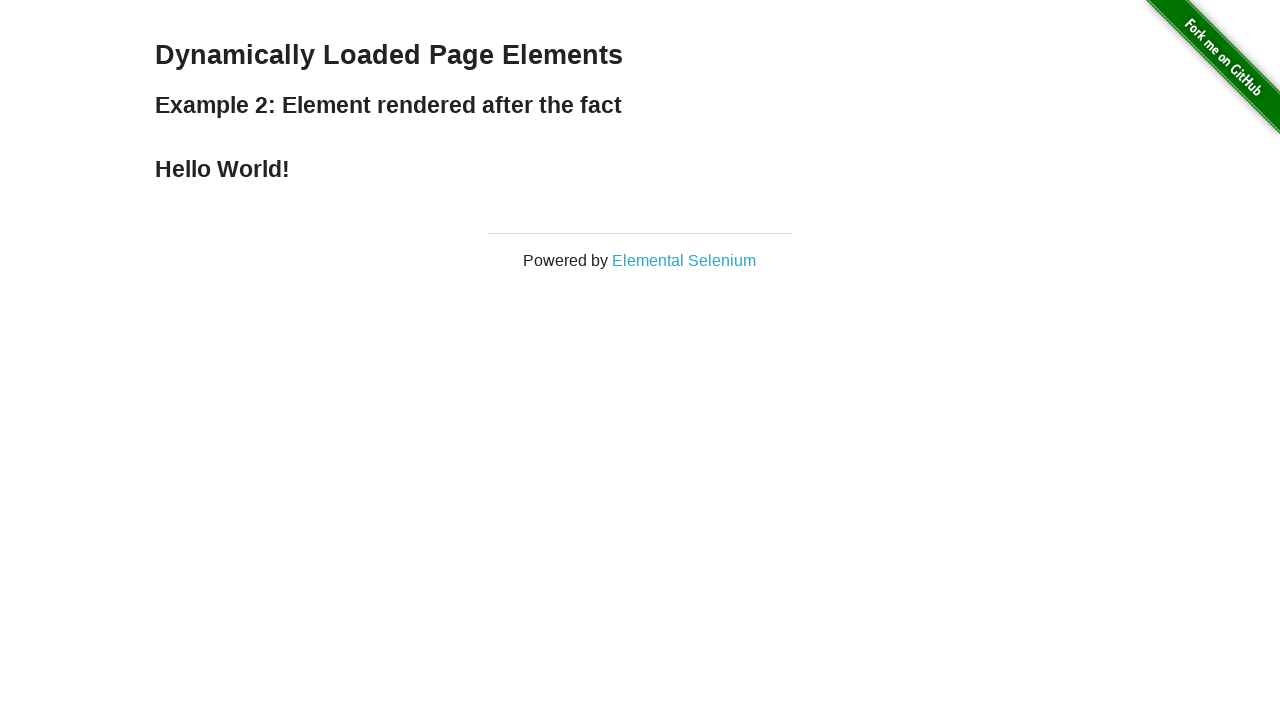